Tests date selection functionality on EaseMyTrip travel booking website by clicking on the departure date field and selecting the 27th day from the calendar picker.

Starting URL: https://www.easemytrip.com/

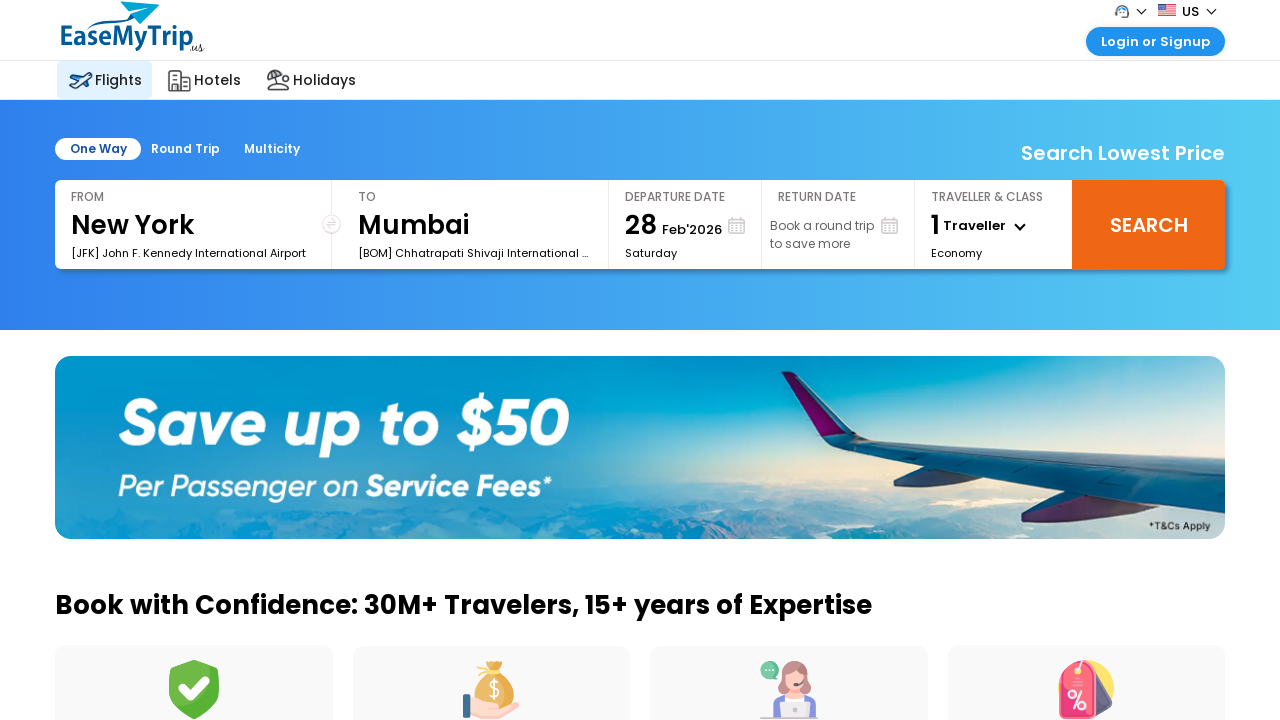

Clicked on departure date field to open the date picker at (713, 222) on #ddate
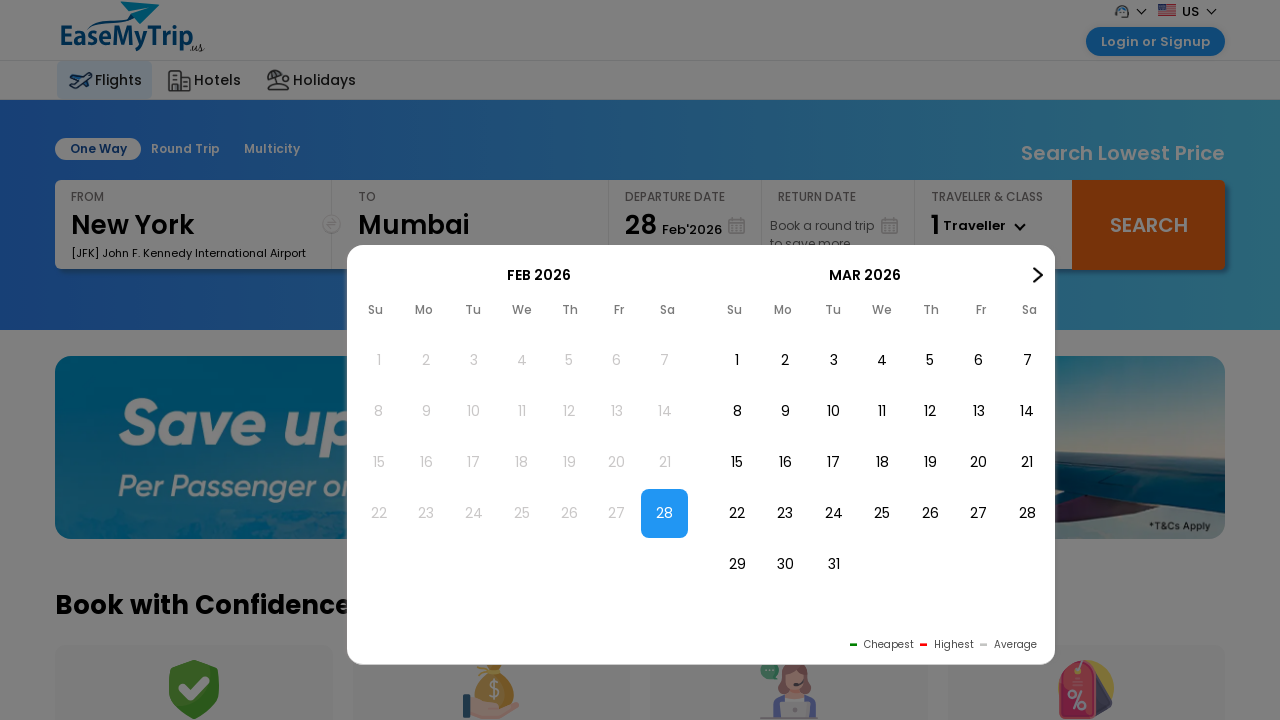

Calendar appeared with date options
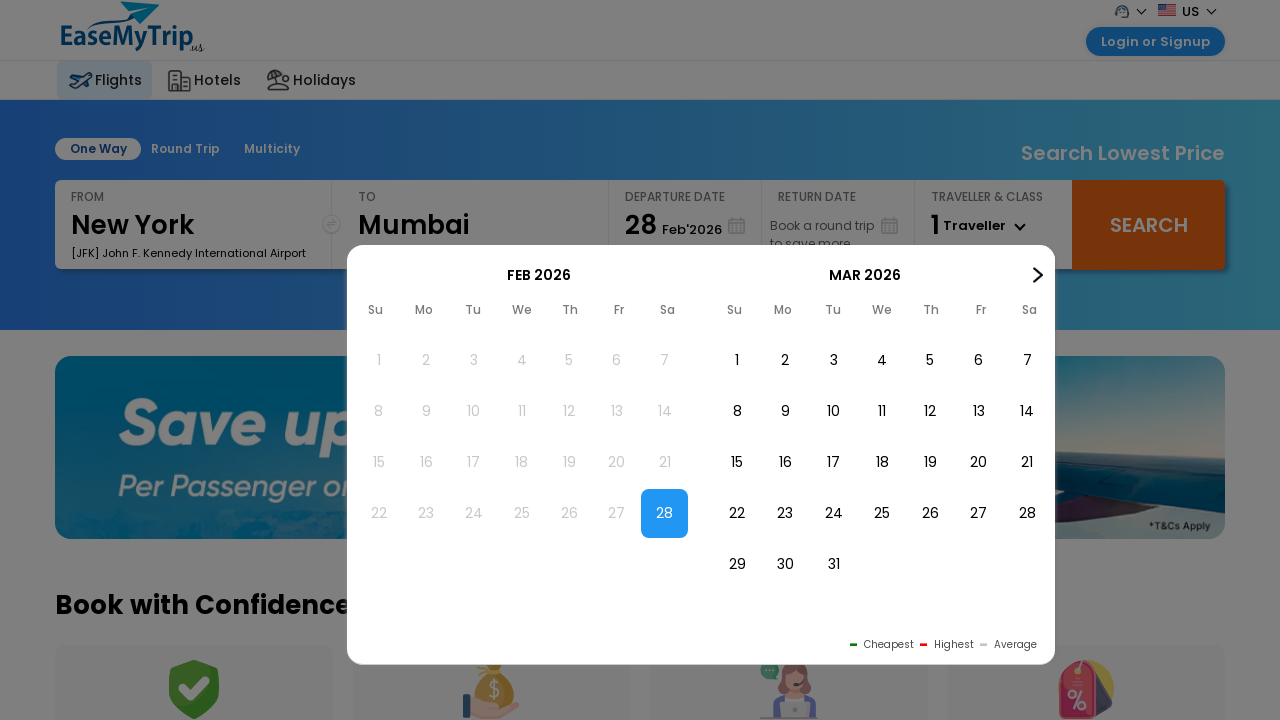

Selected the 27th day from the calendar picker at (979, 514) on (//li[text()='27'])[2]
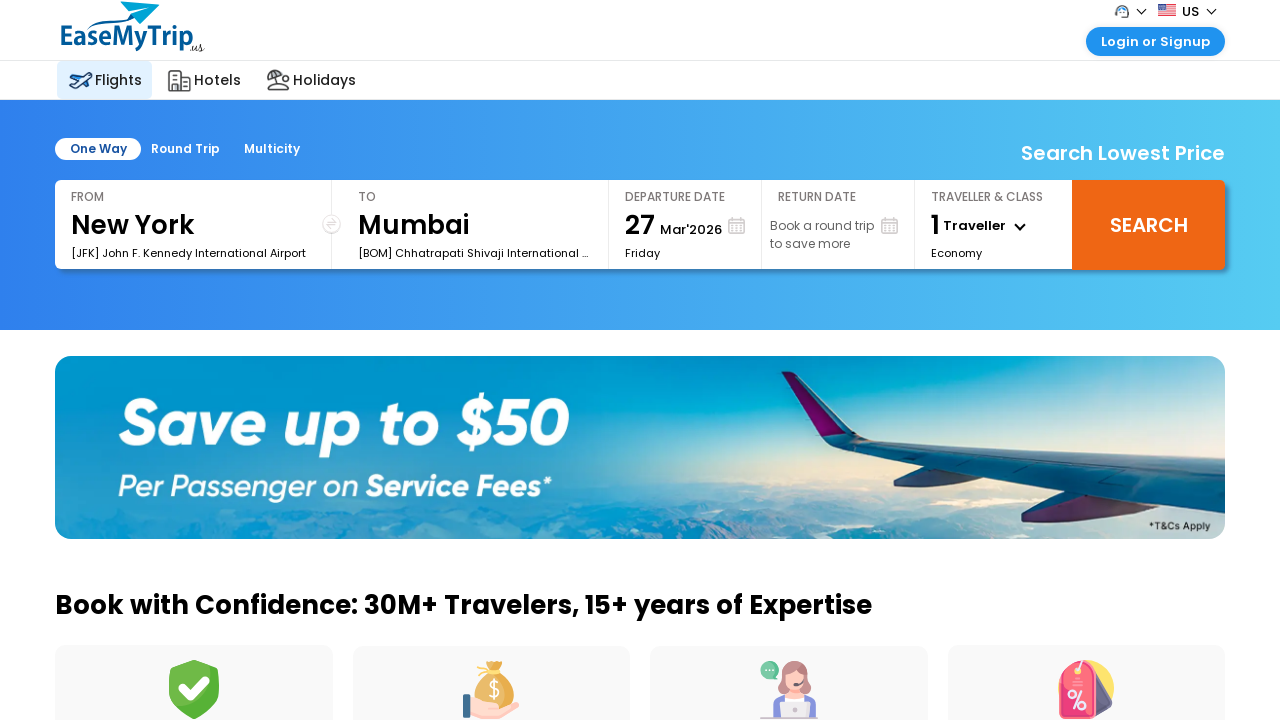

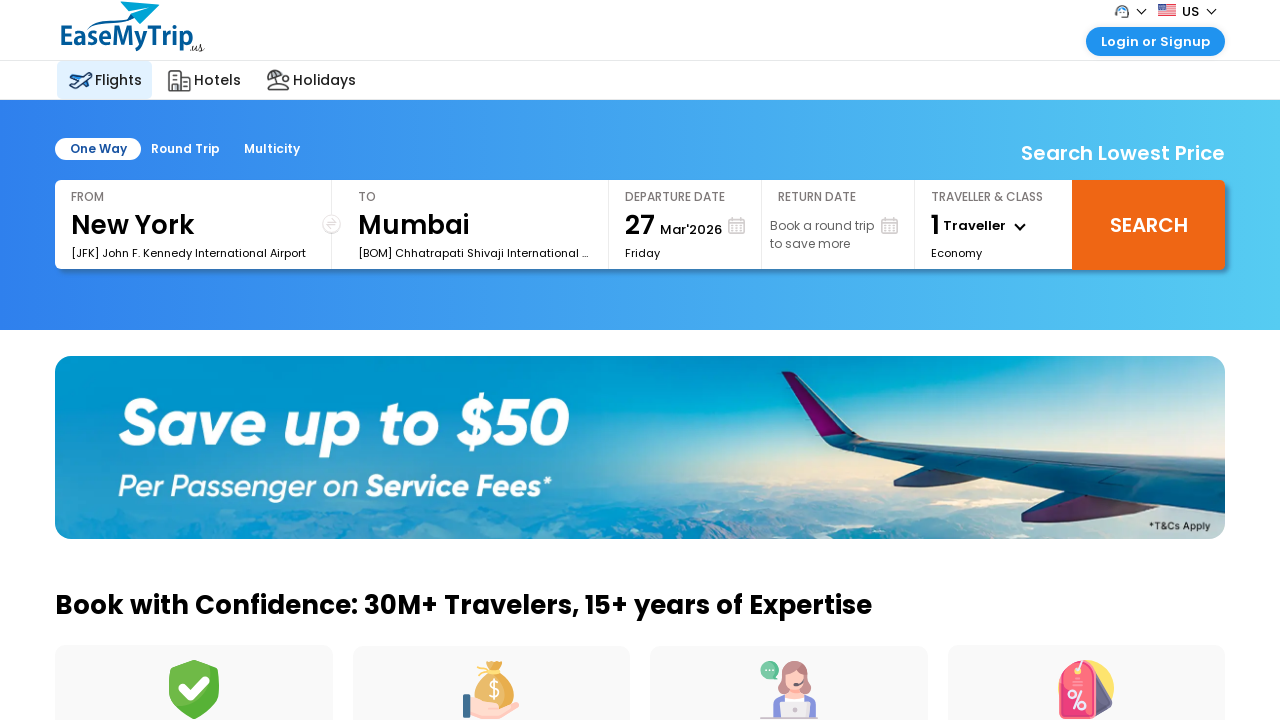